Tests keyboard actions by copying text from one element and pasting it into another element using keyboard shortcuts

Starting URL: https://extendsclass.com/xpath-tester.html

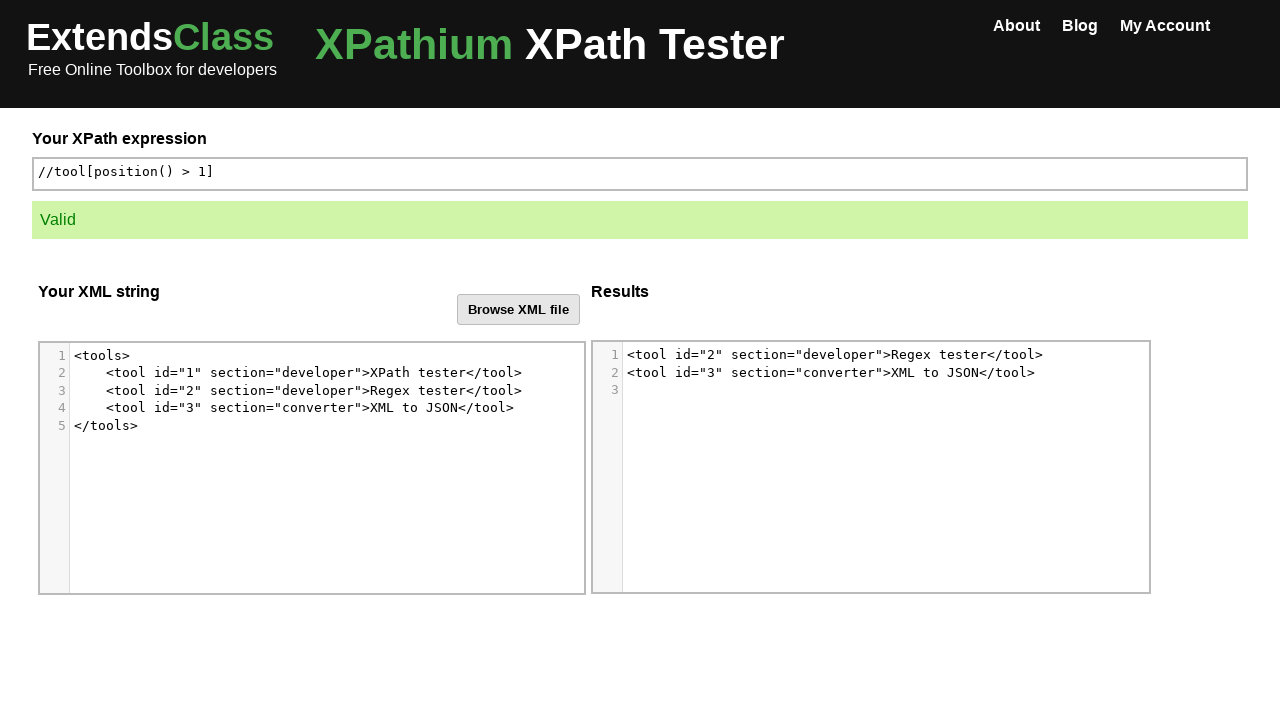

Waited for page to load
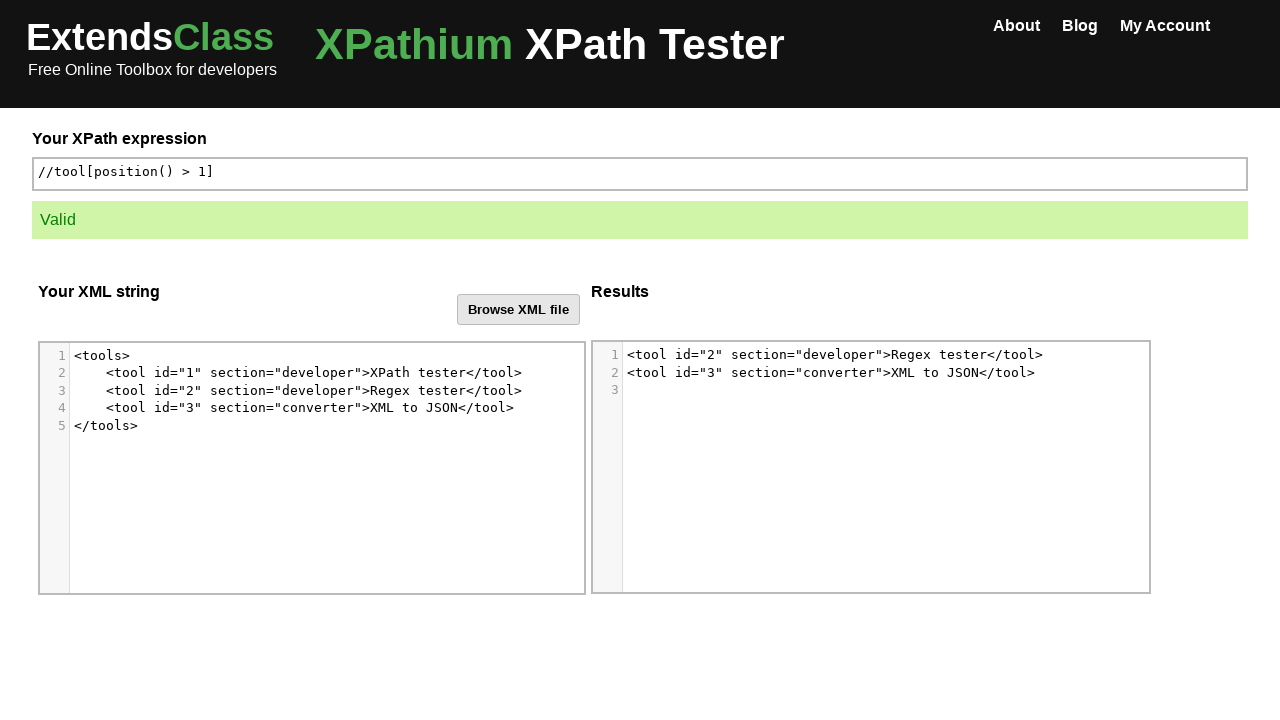

Located source element containing text to copy
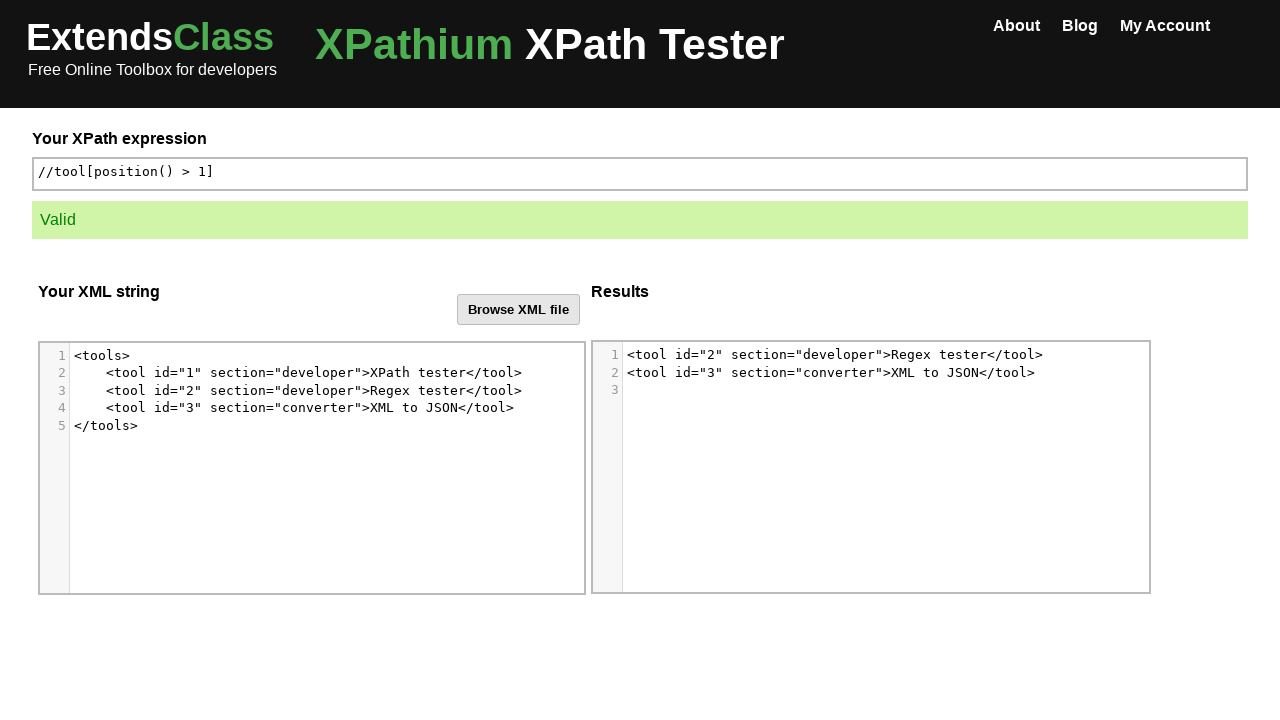

Clicked on source element at (327, 426) on //*[@id="dropZone"]/div[2]/div/div[6]/div[1]/div/div/div/div[5]/div[5]/pre
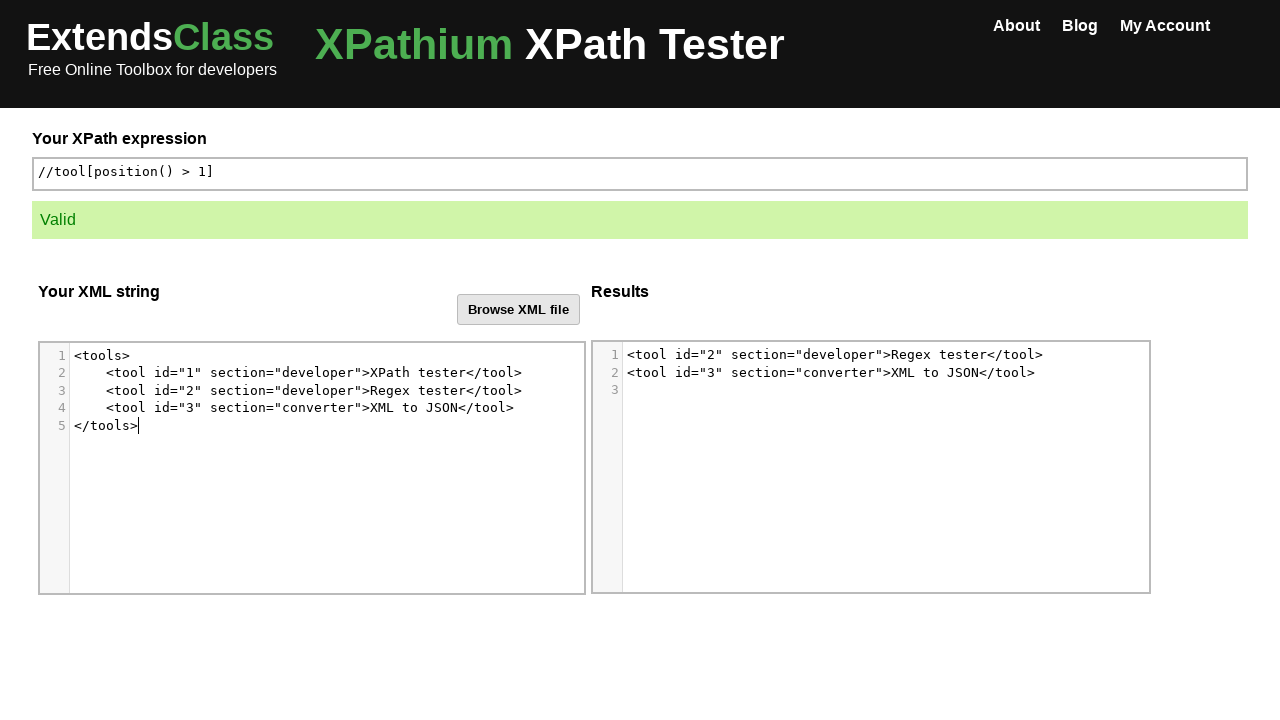

Pressed Ctrl+A to select all text in source element
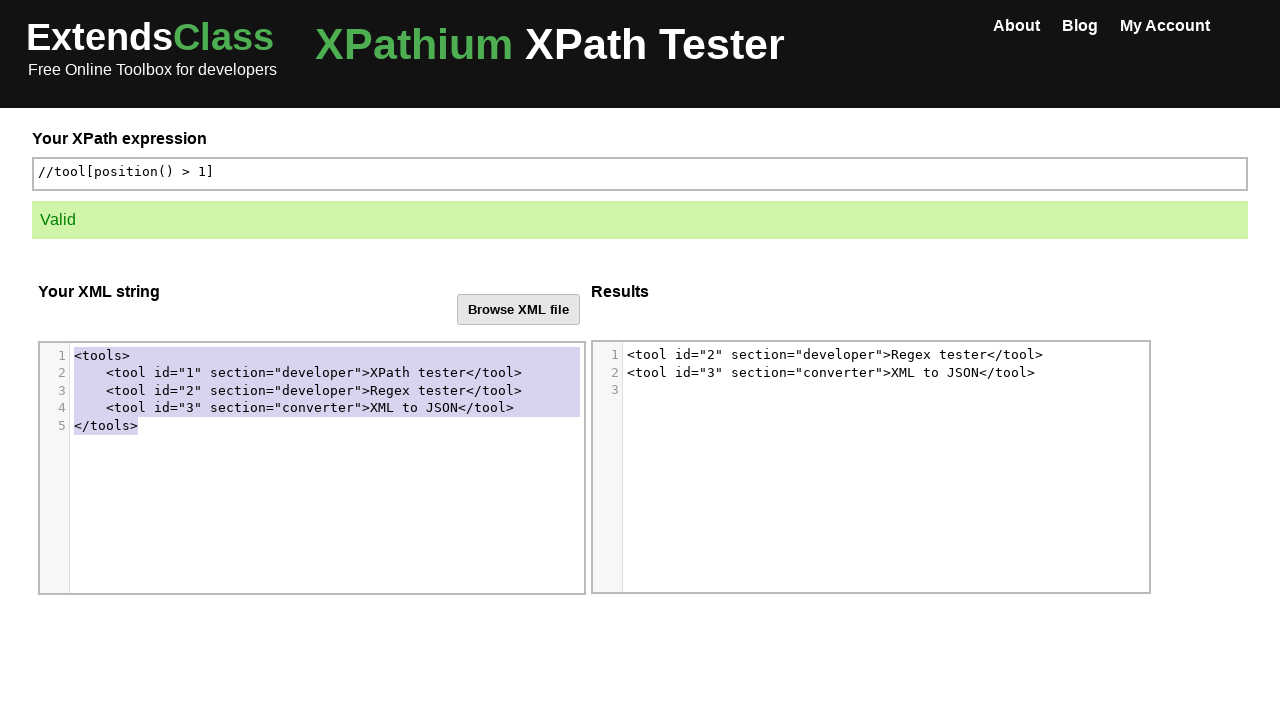

Pressed Ctrl+C to copy selected text
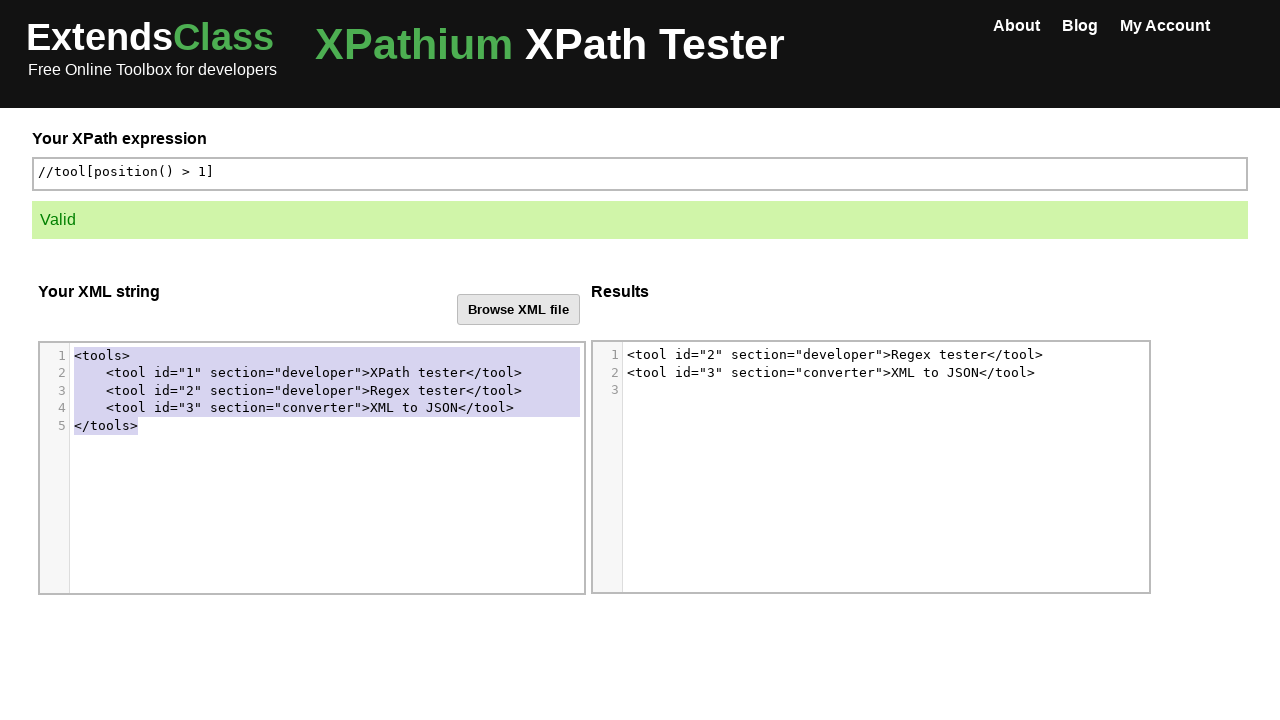

Waited before pasting
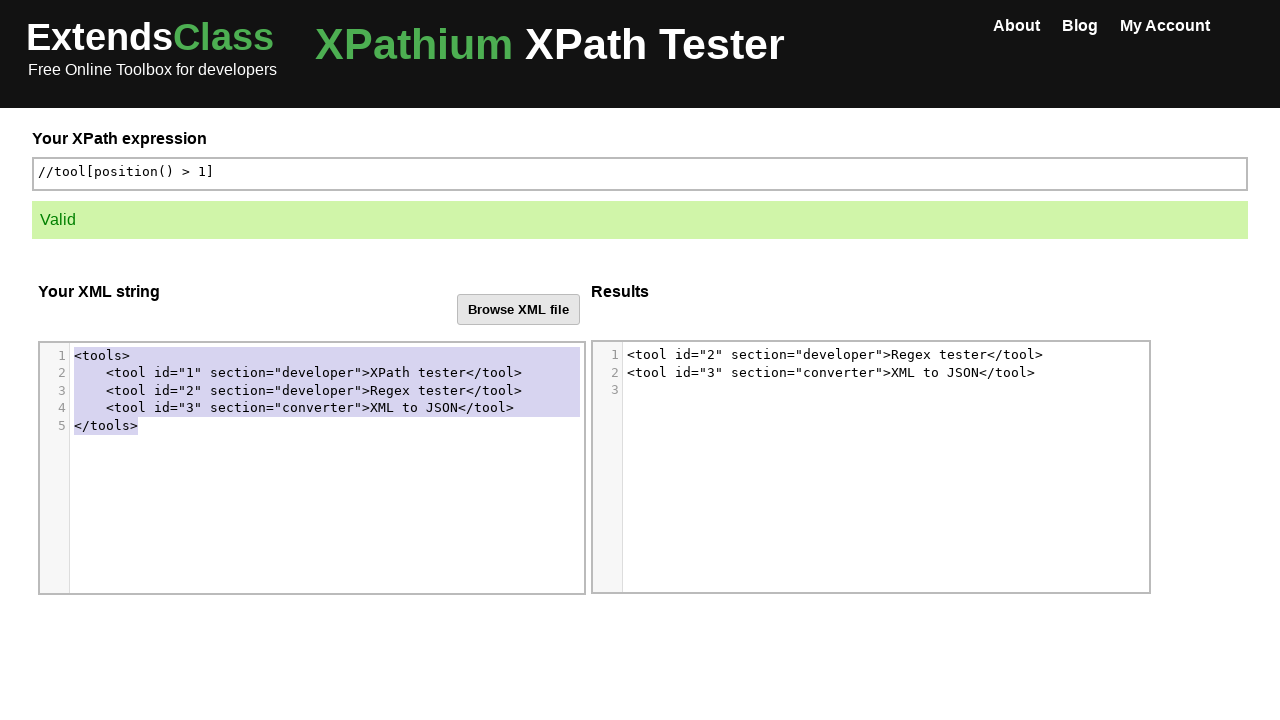

Located target element for pasting
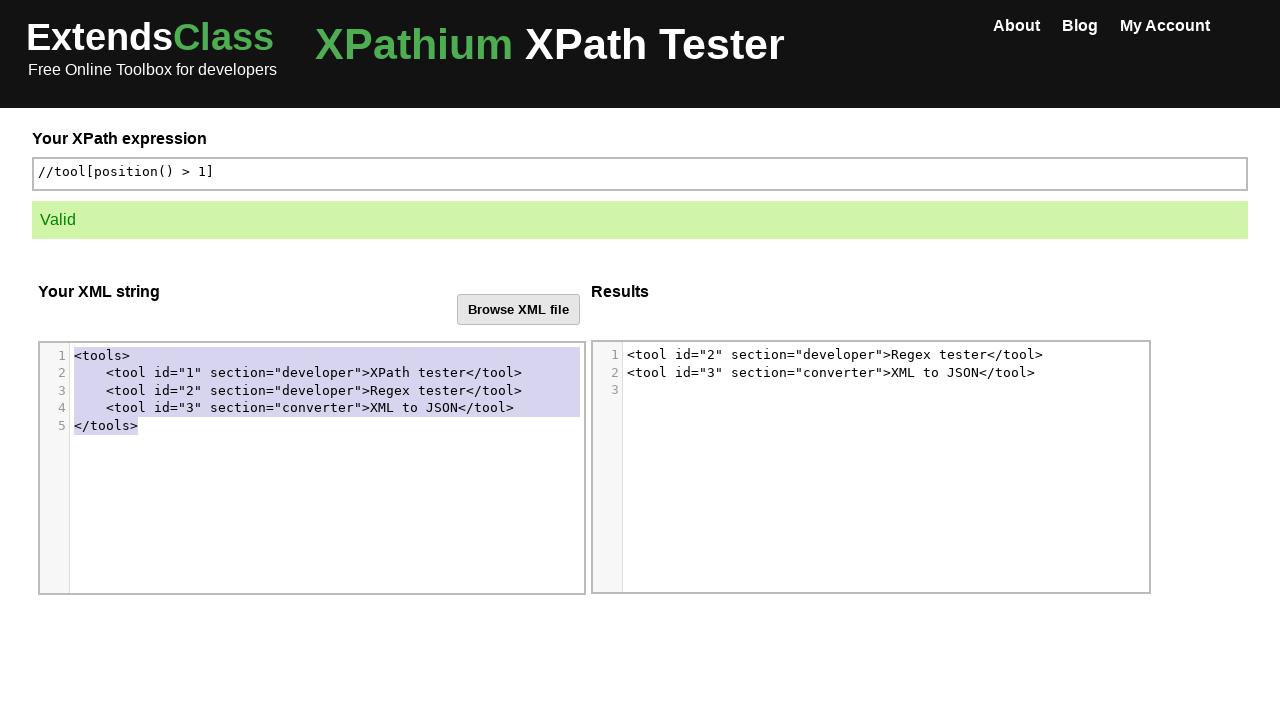

Clicked on target element at (886, 373) on xpath=/html/body/div[2]/div[3]/div[6]/div[2]/div/div[6]/div[1]/div/div
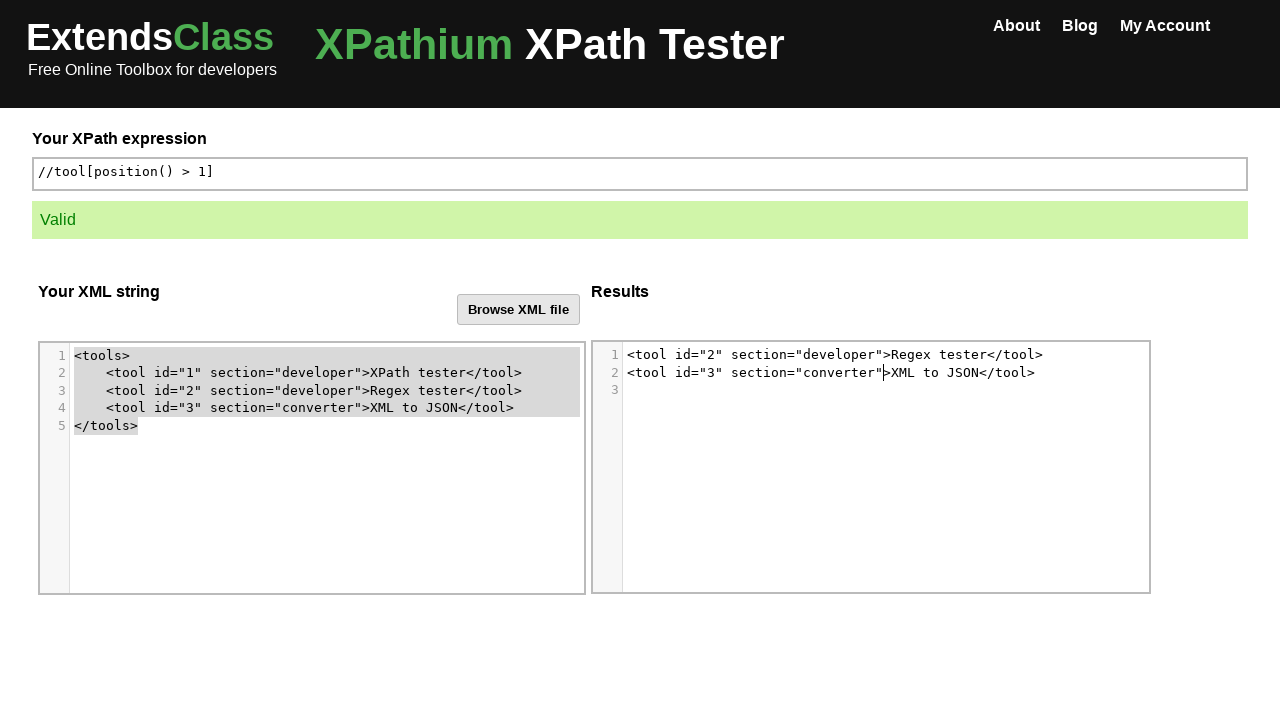

Pressed Ctrl+A to select all text in target element
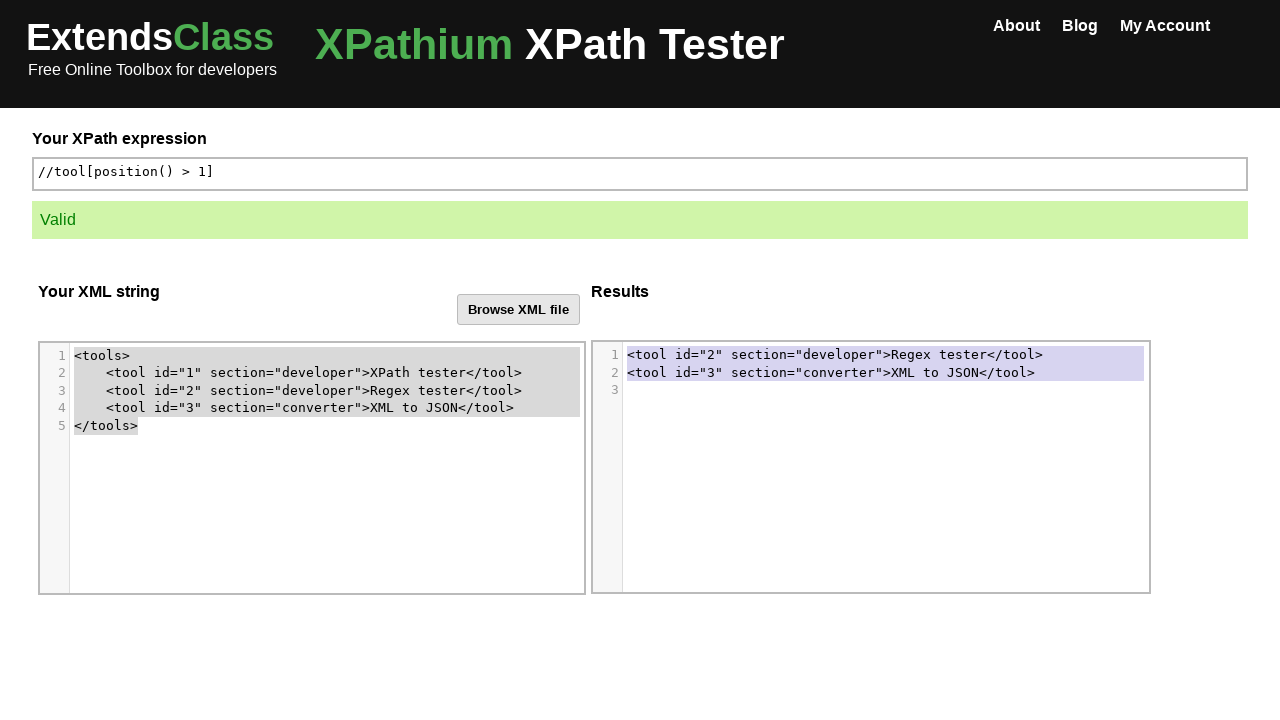

Pressed Ctrl+V to paste copied text into target element
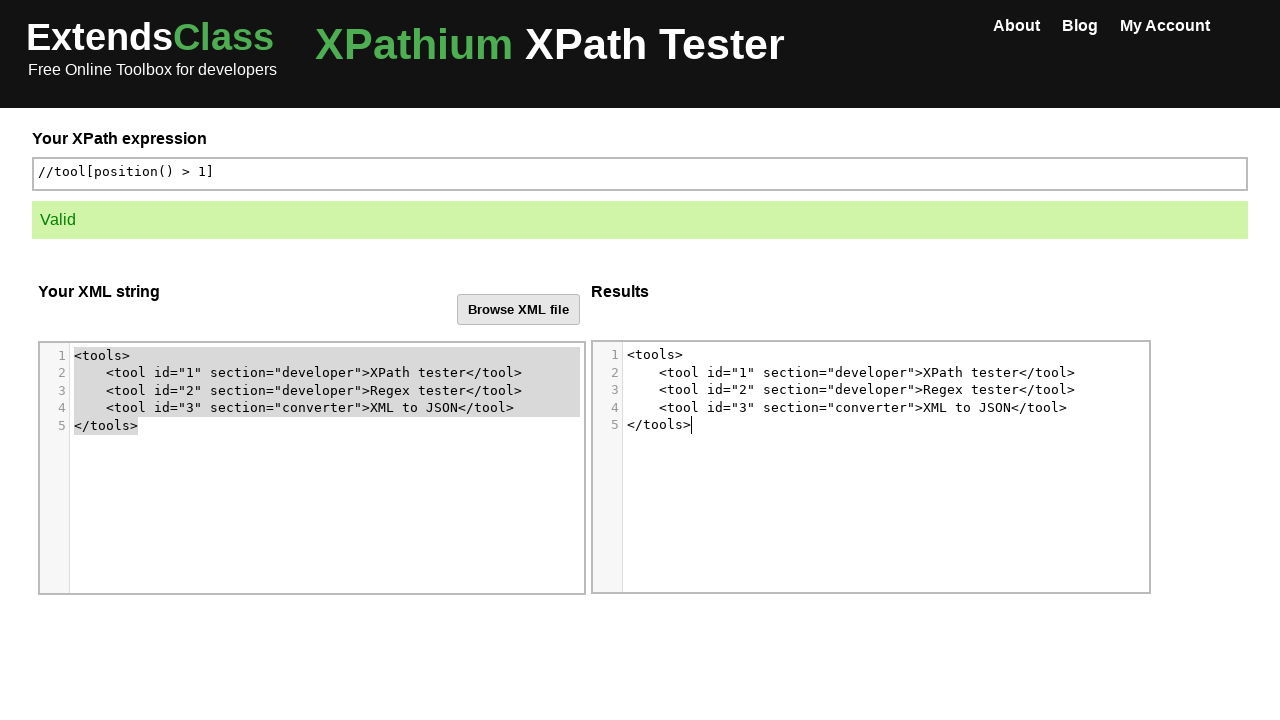

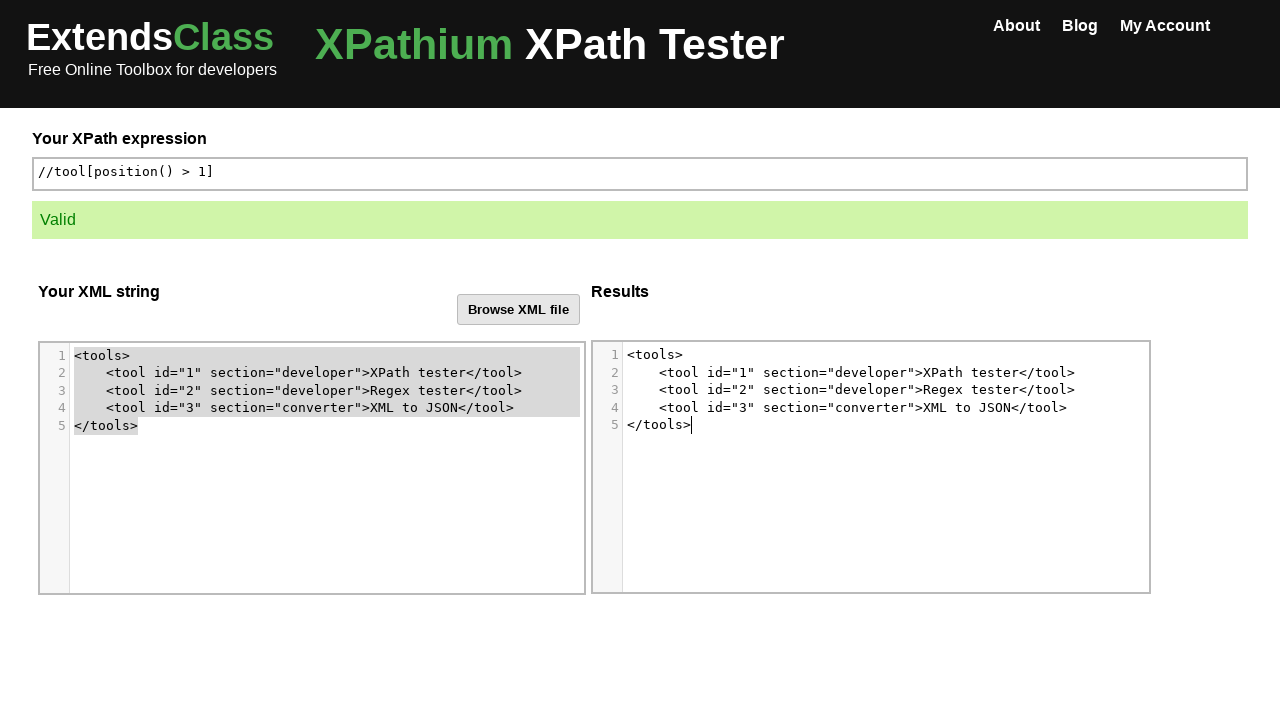